Tests form input functionality by filling in first name and last name fields on a registration form

Starting URL: http://demo.automationtesting.in/Register.html

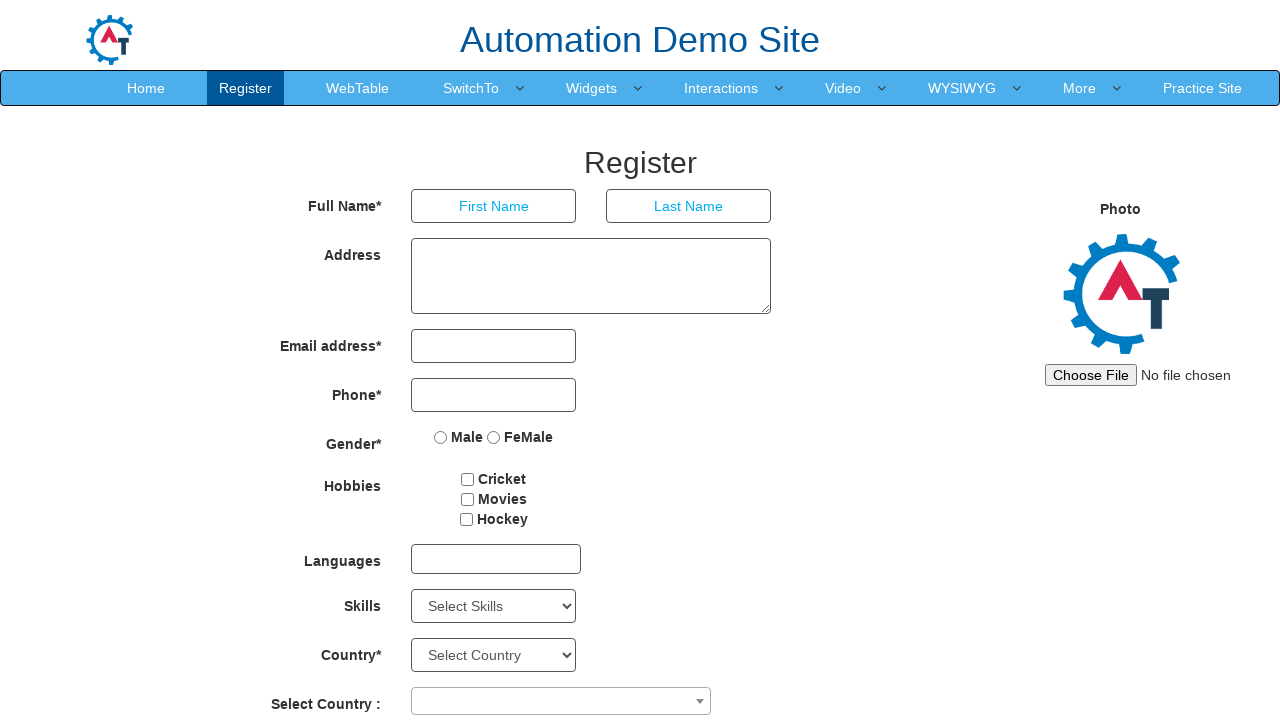

Filled first name field with 'Tom' on //input[@placeholder='First Name']
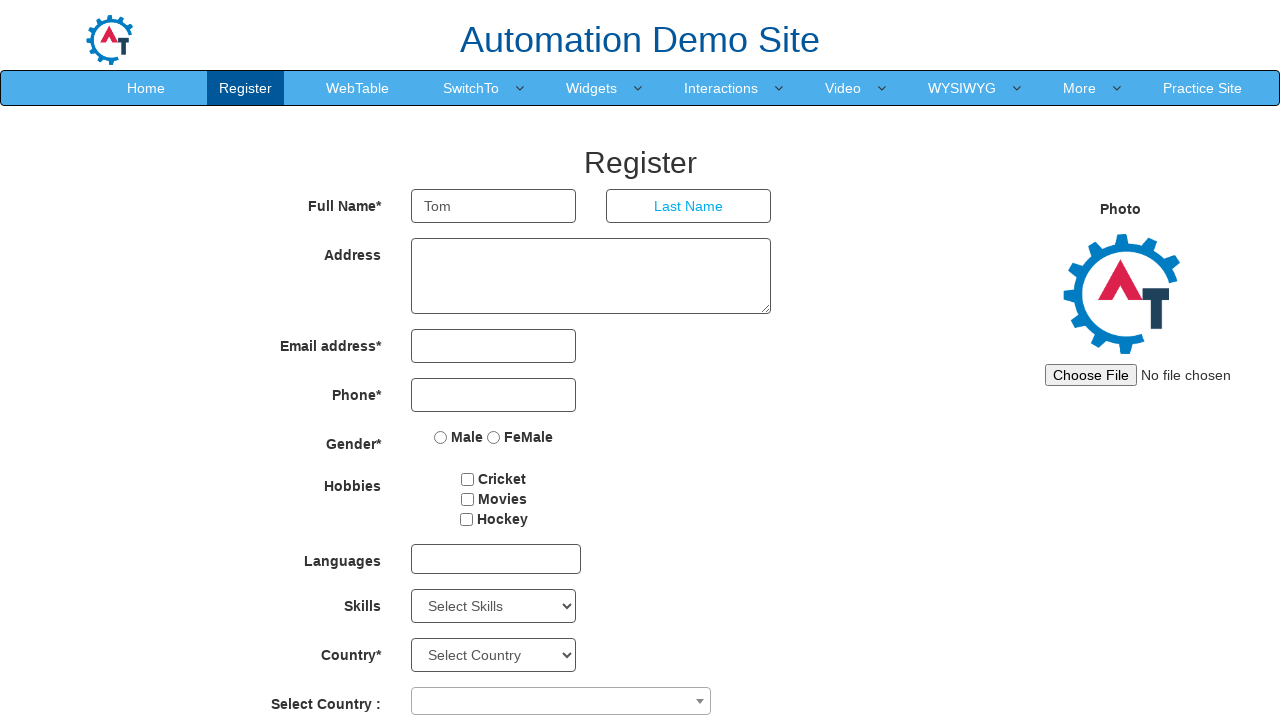

Filled last name field with 'Peter' on //input[@placeholder='Last Name']
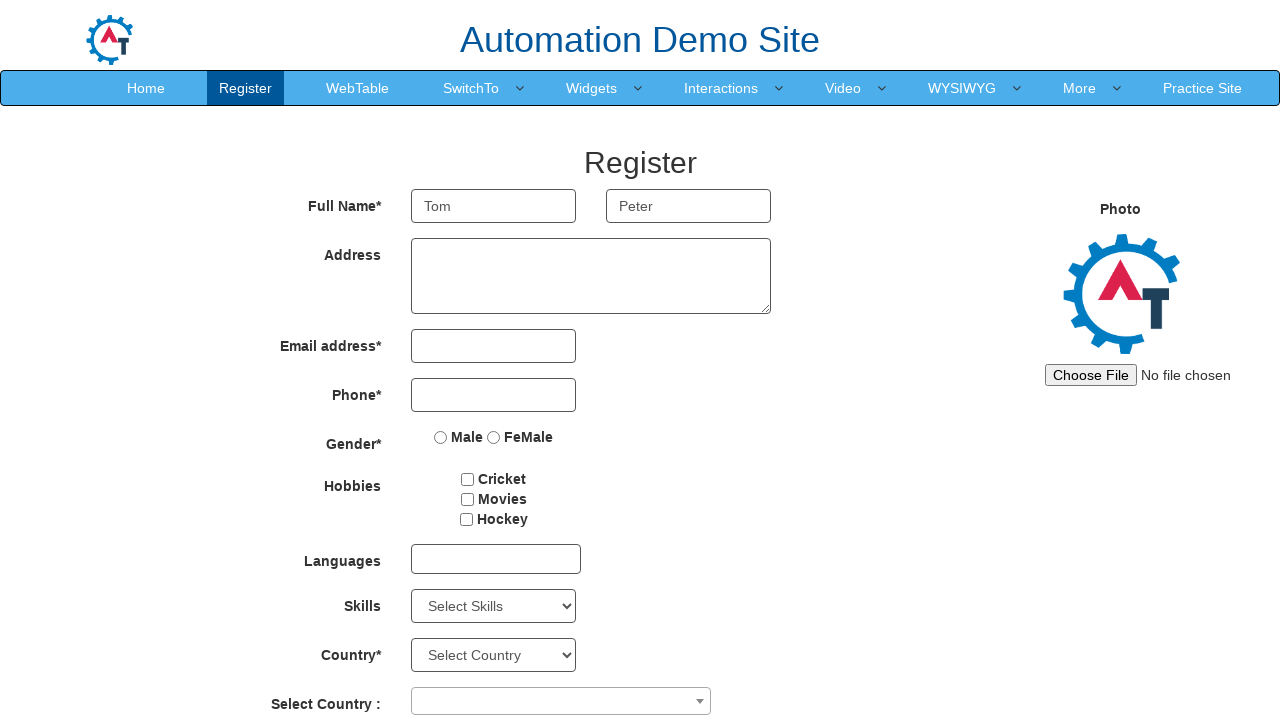

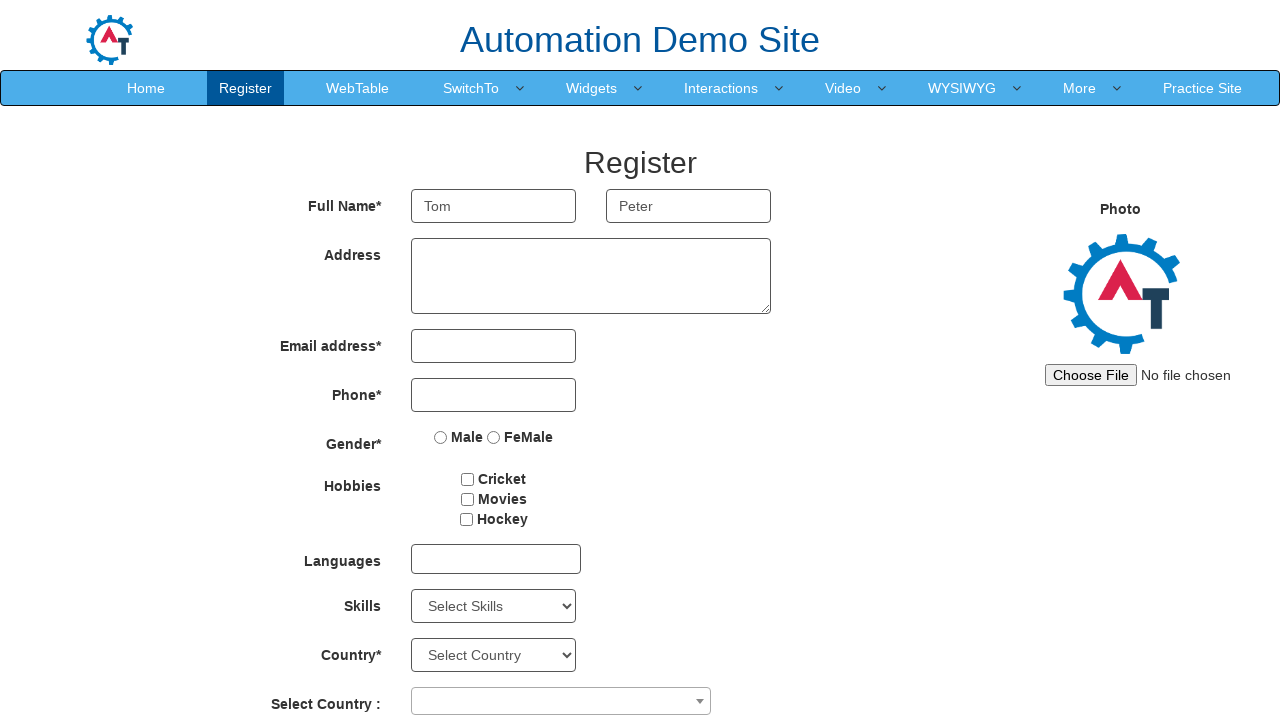